Tests that valid email formats do not trigger validation errors

Starting URL: https://www.greencity.cx.ua/#/ubs

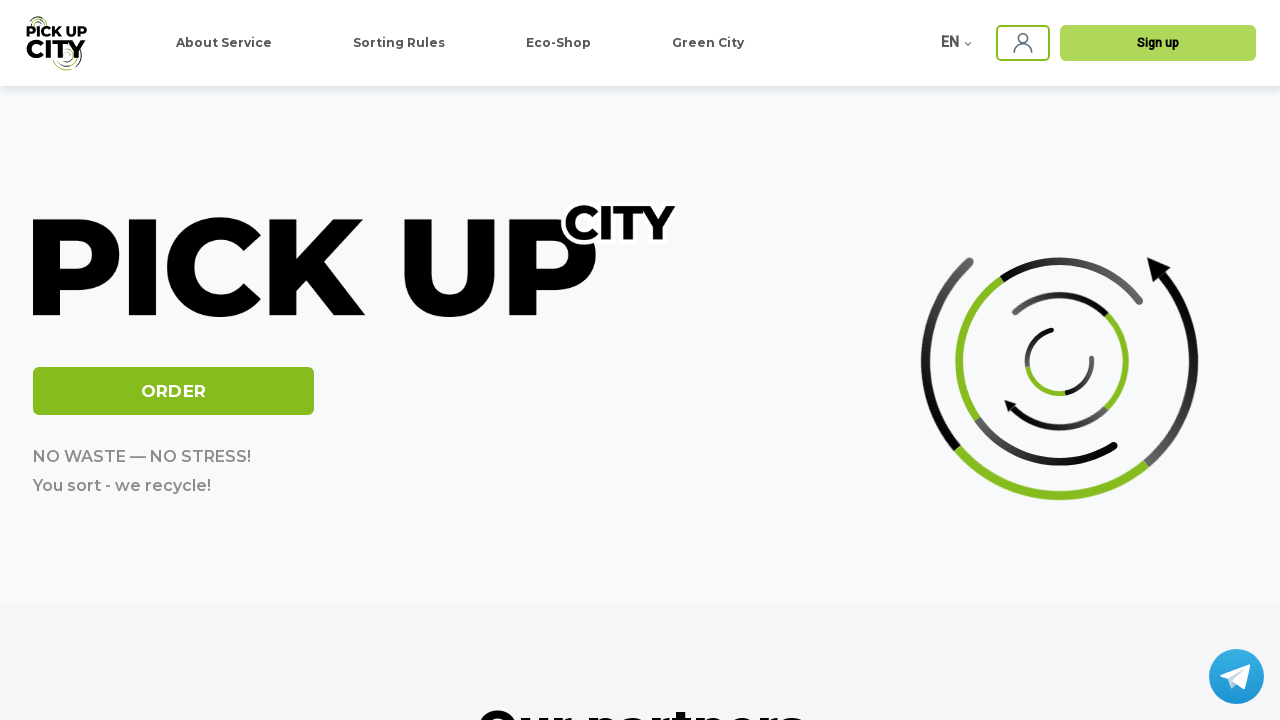

Clicked sign-in button to show login form at (1023, 43) on app-ubs .ubs-header-sing-in-img.ng-star-inserted
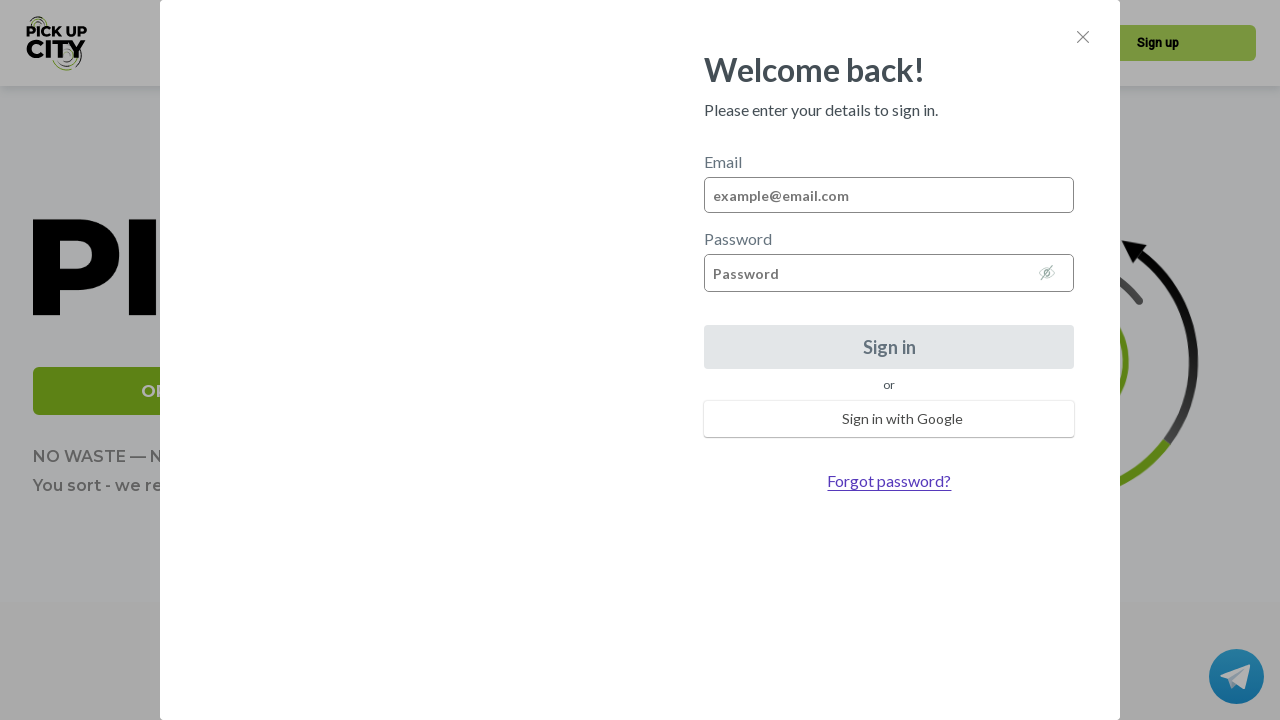

Waited 500ms for login form to appear
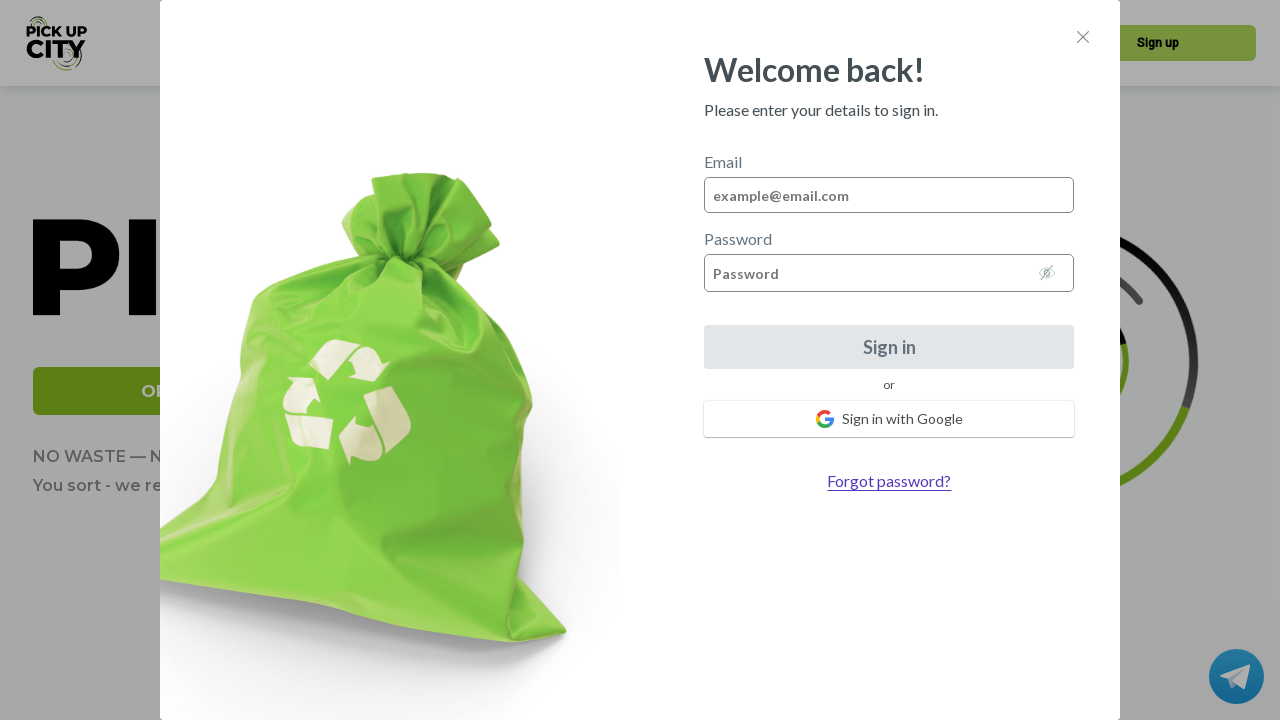

Clicked email field at (889, 195) on #email
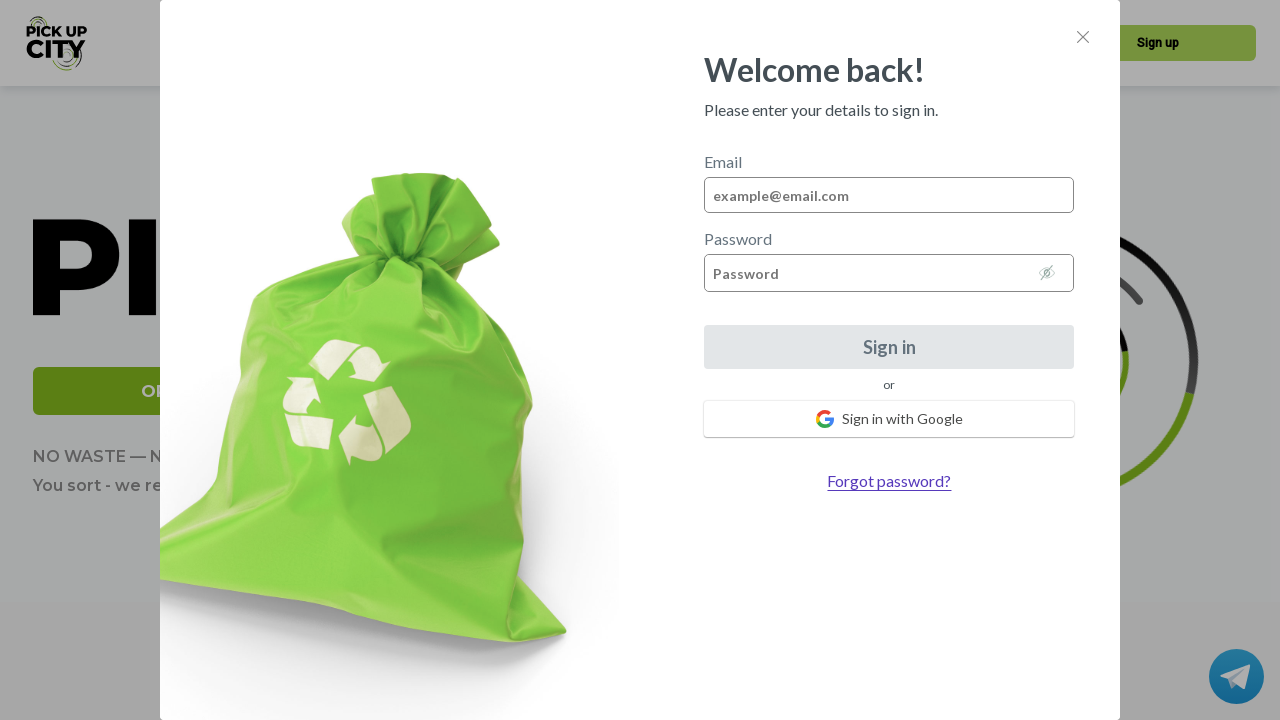

Cleared email field on #email
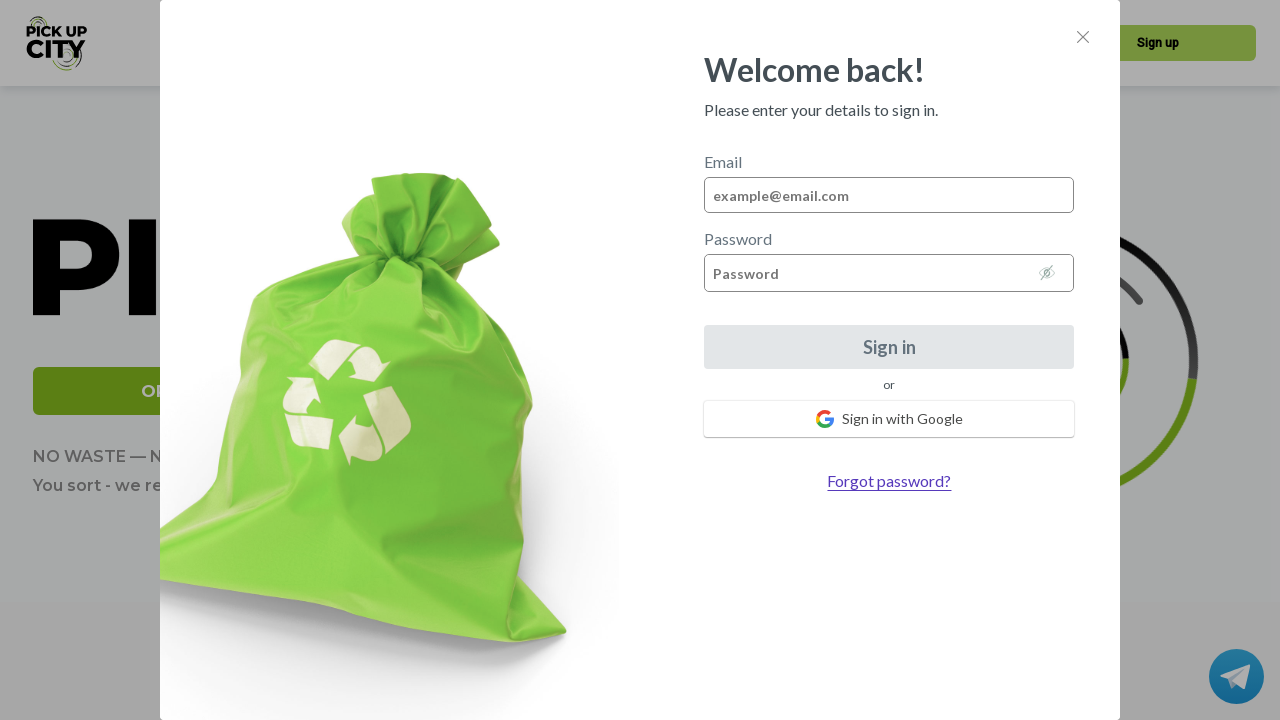

Entered valid email 'user@domain.com' into email field on #email
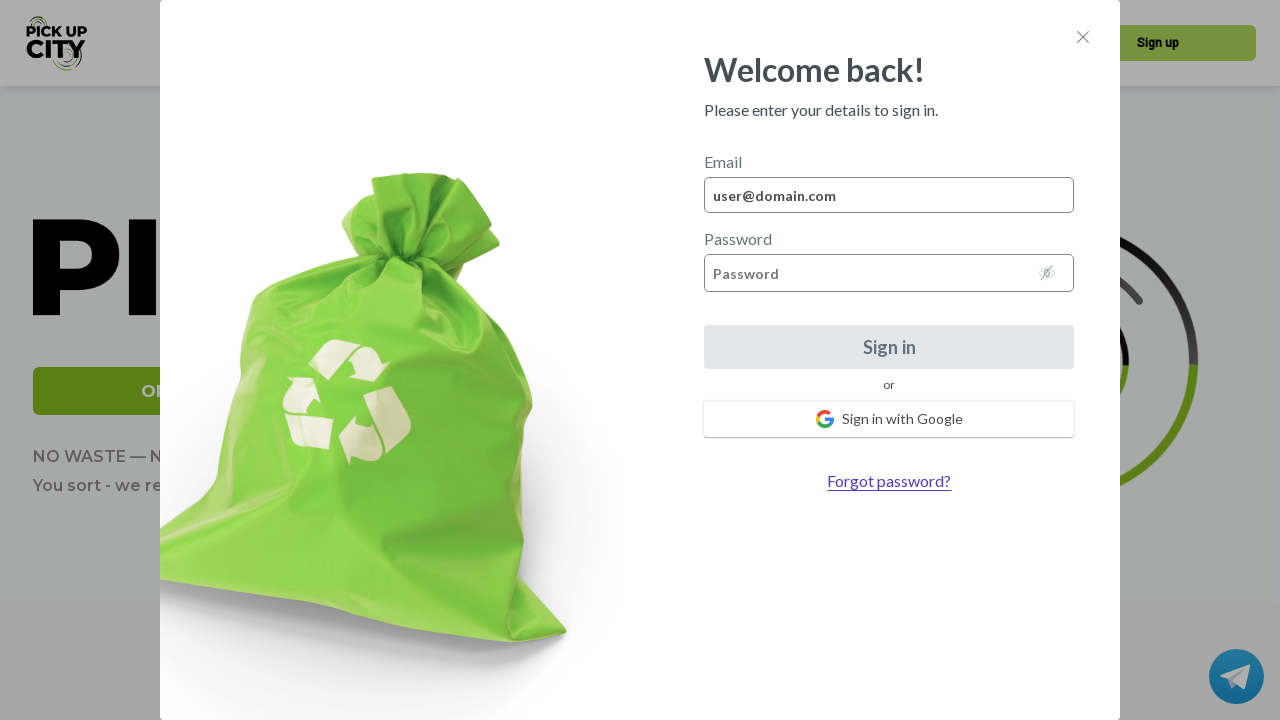

Clicked password field to trigger email validation for 'user@domain.com' at (889, 273) on #password
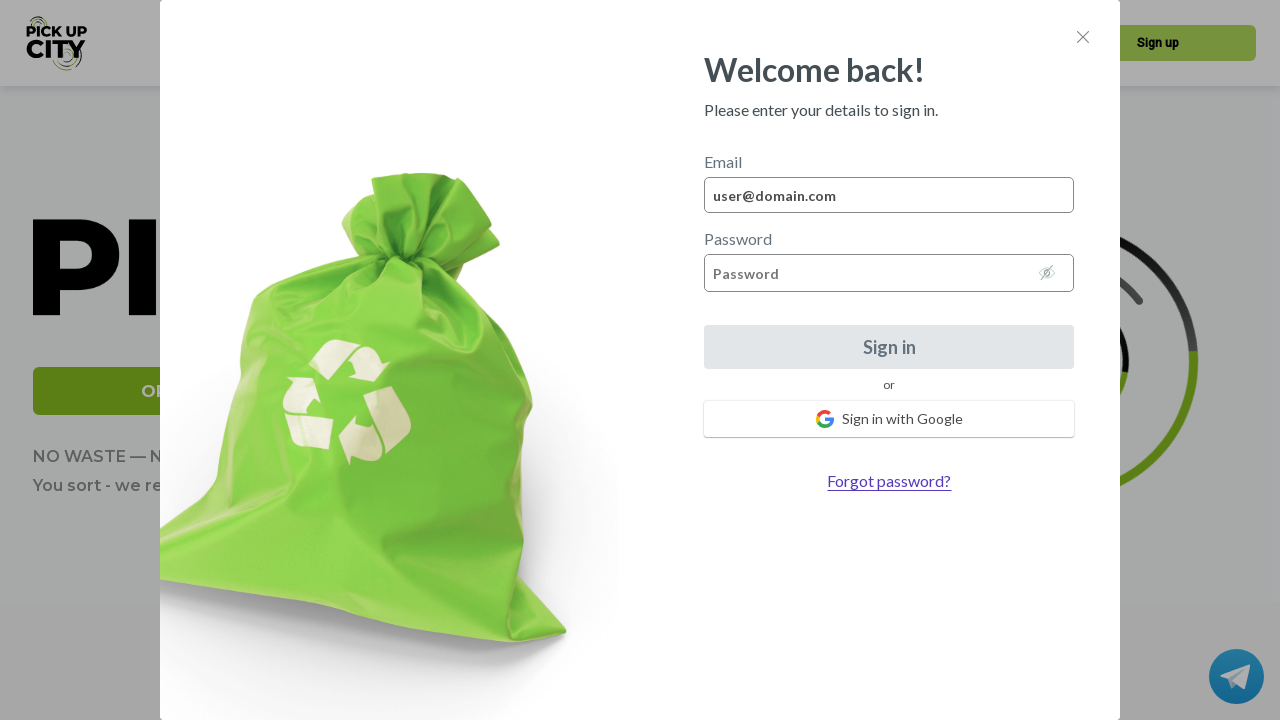

Waited 500ms for validation to complete for 'user@domain.com'
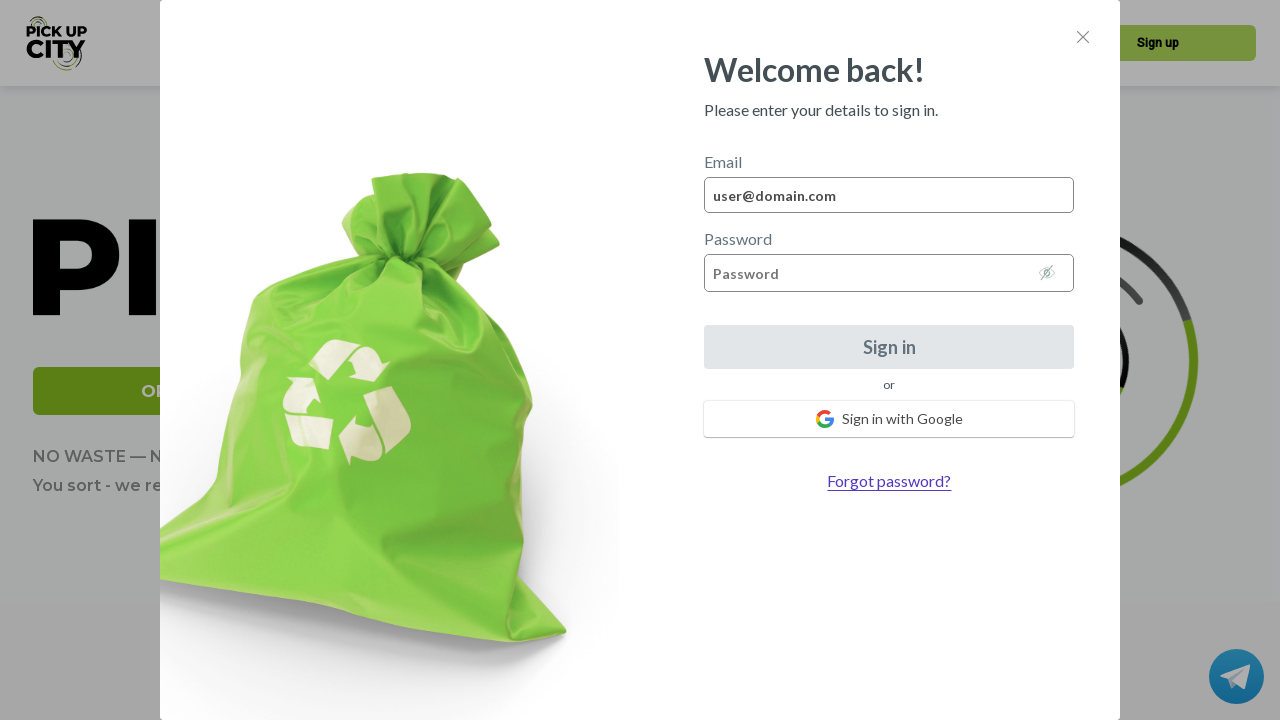

Clicked email field at (889, 195) on #email
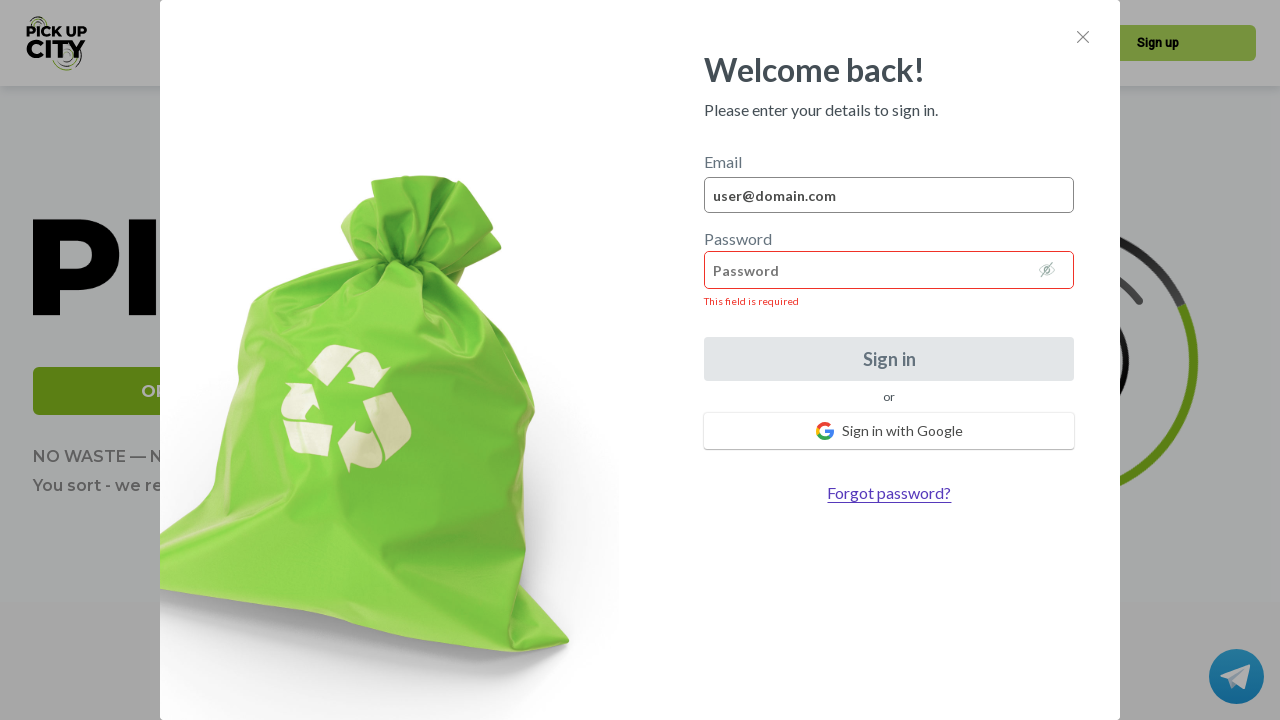

Cleared email field on #email
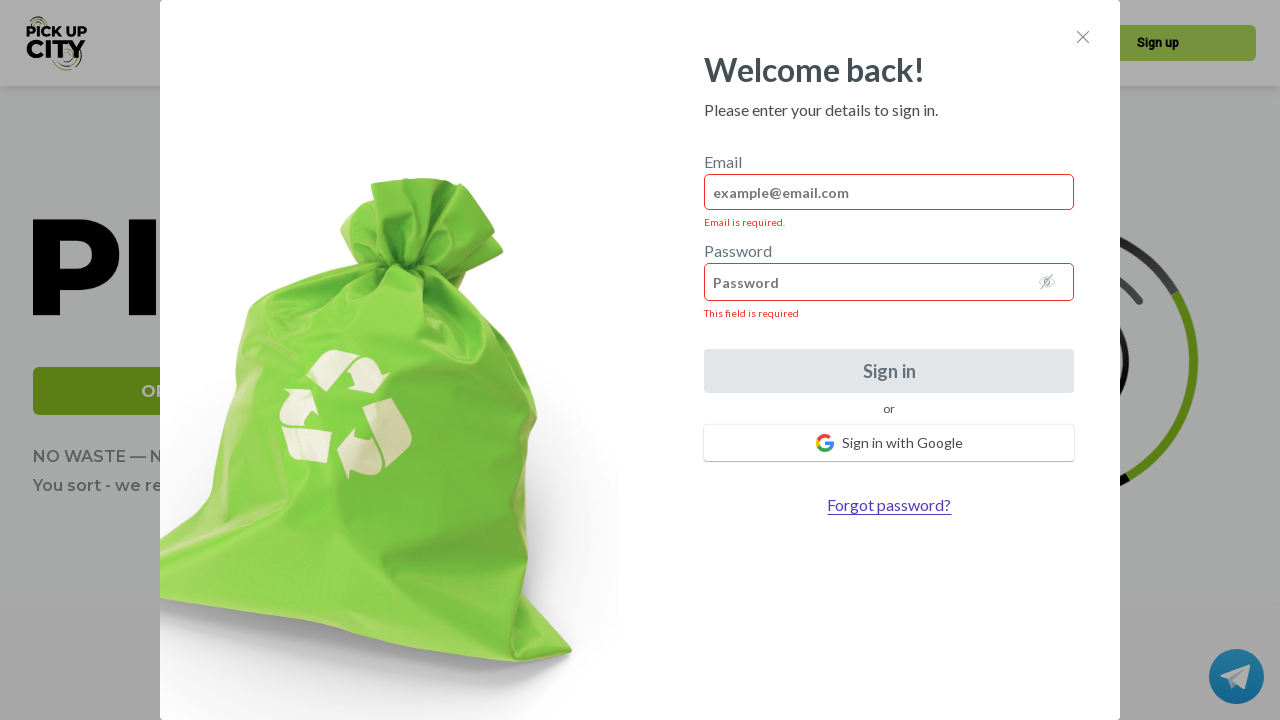

Entered valid email 'user.name@domain.com' into email field on #email
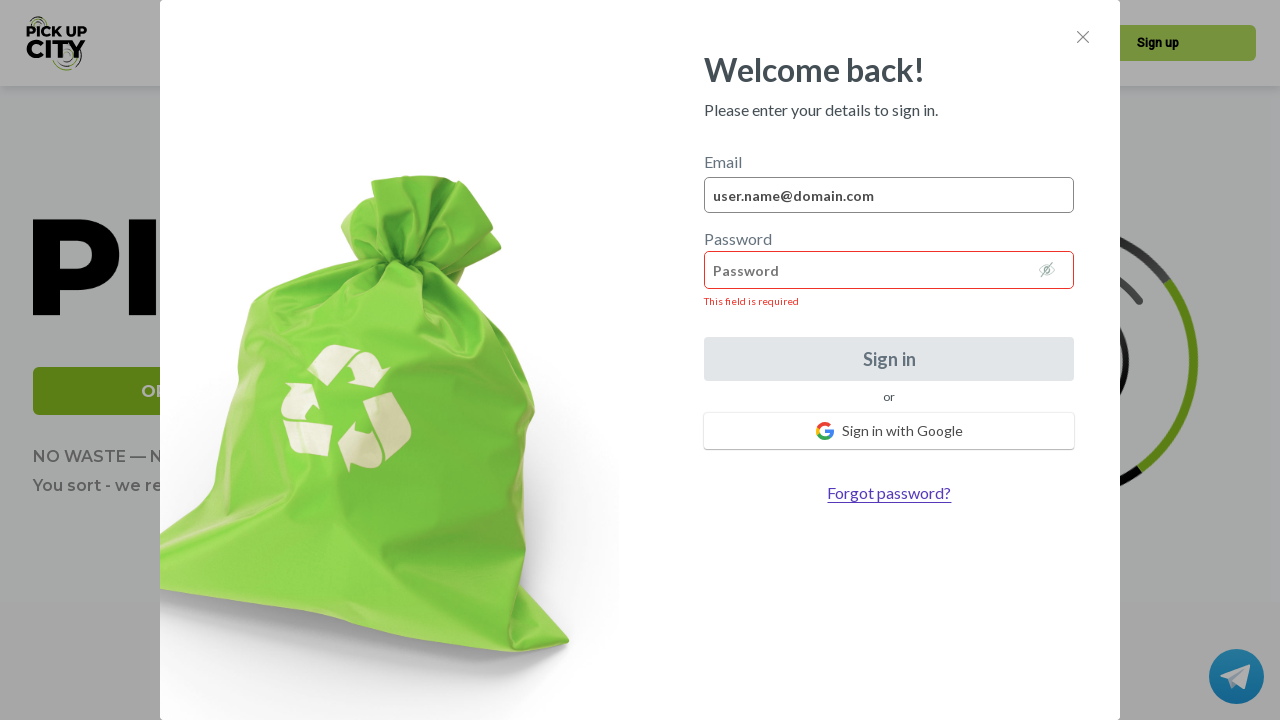

Clicked password field to trigger email validation for 'user.name@domain.com' at (889, 270) on #password
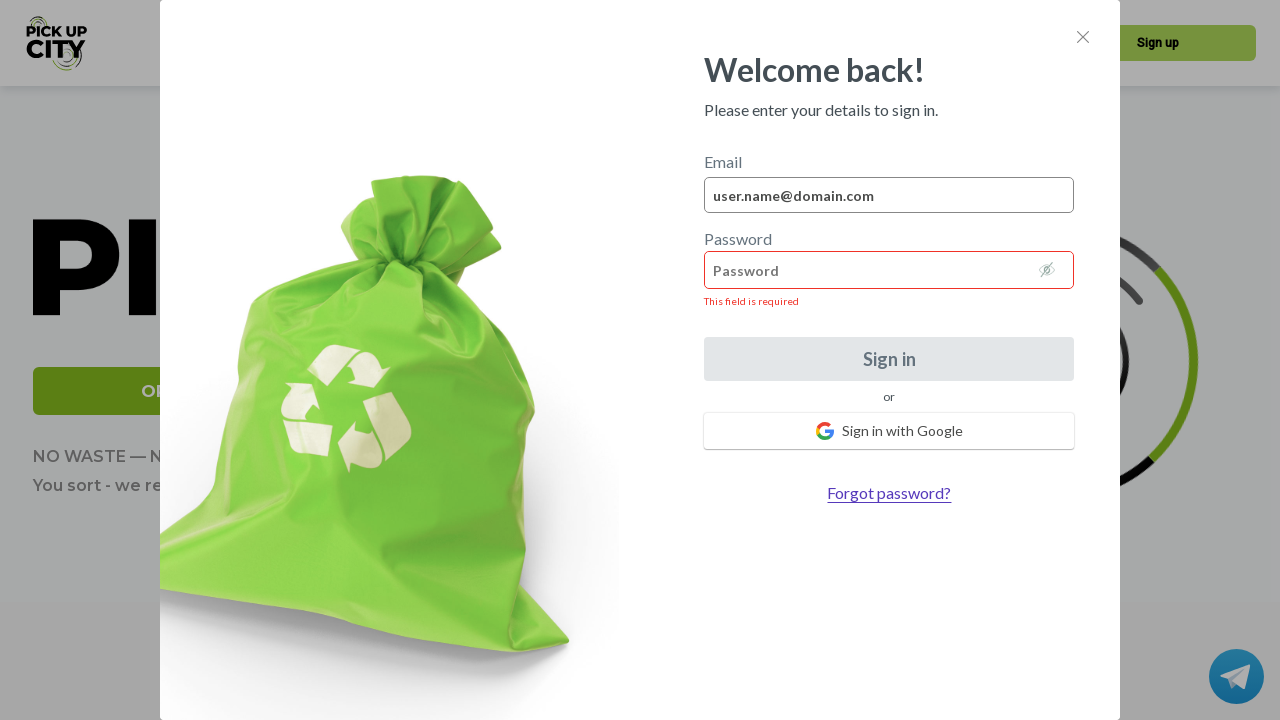

Waited 500ms for validation to complete for 'user.name@domain.com'
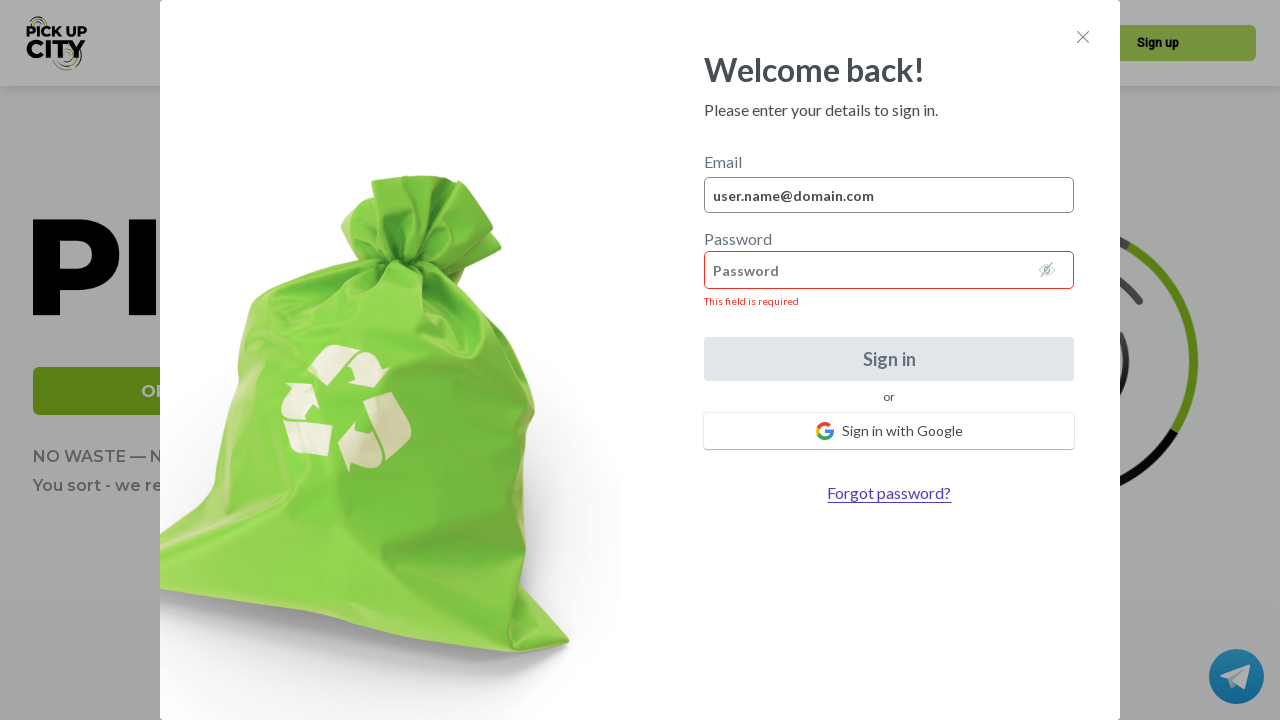

Clicked email field at (889, 195) on #email
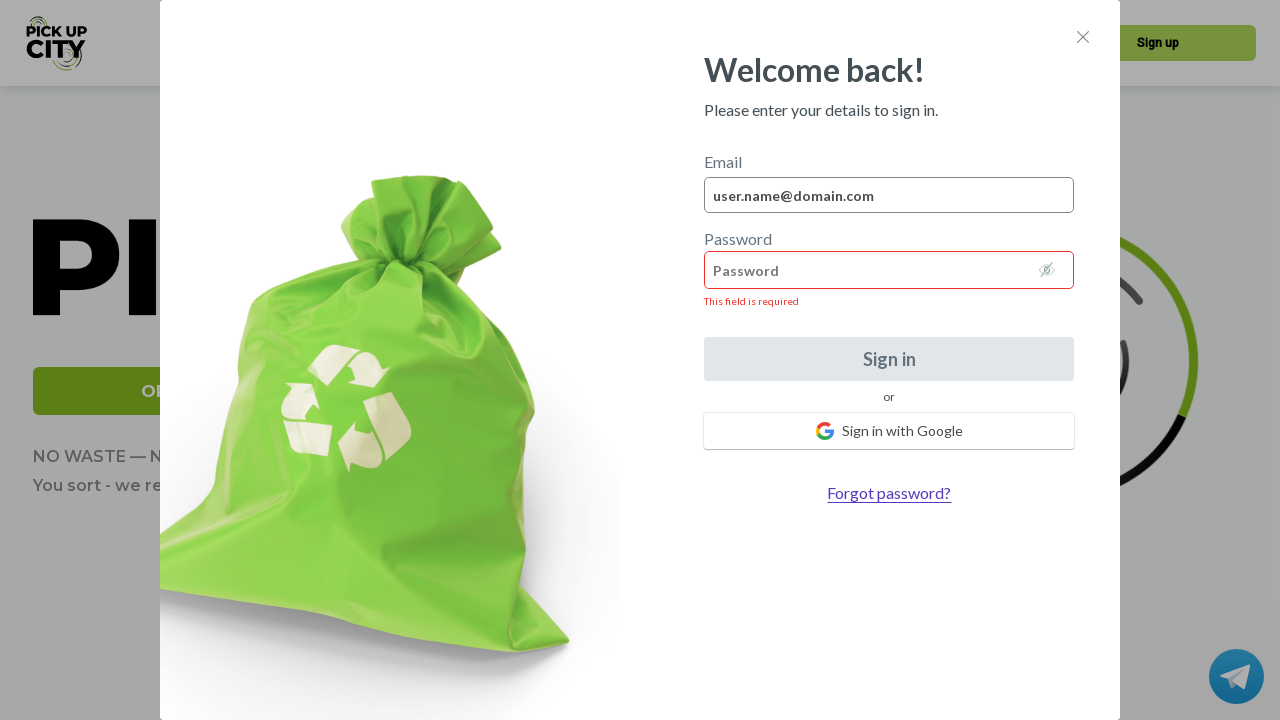

Cleared email field on #email
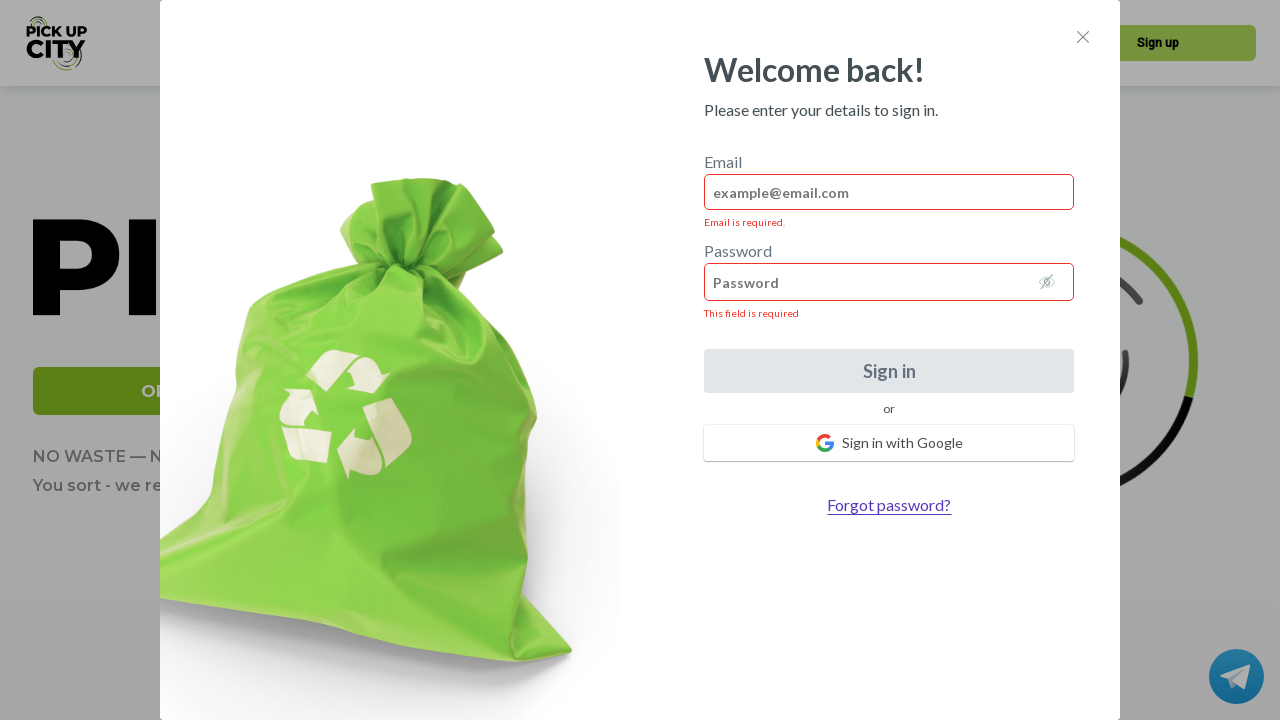

Entered valid email 'user123@domain.com' into email field on #email
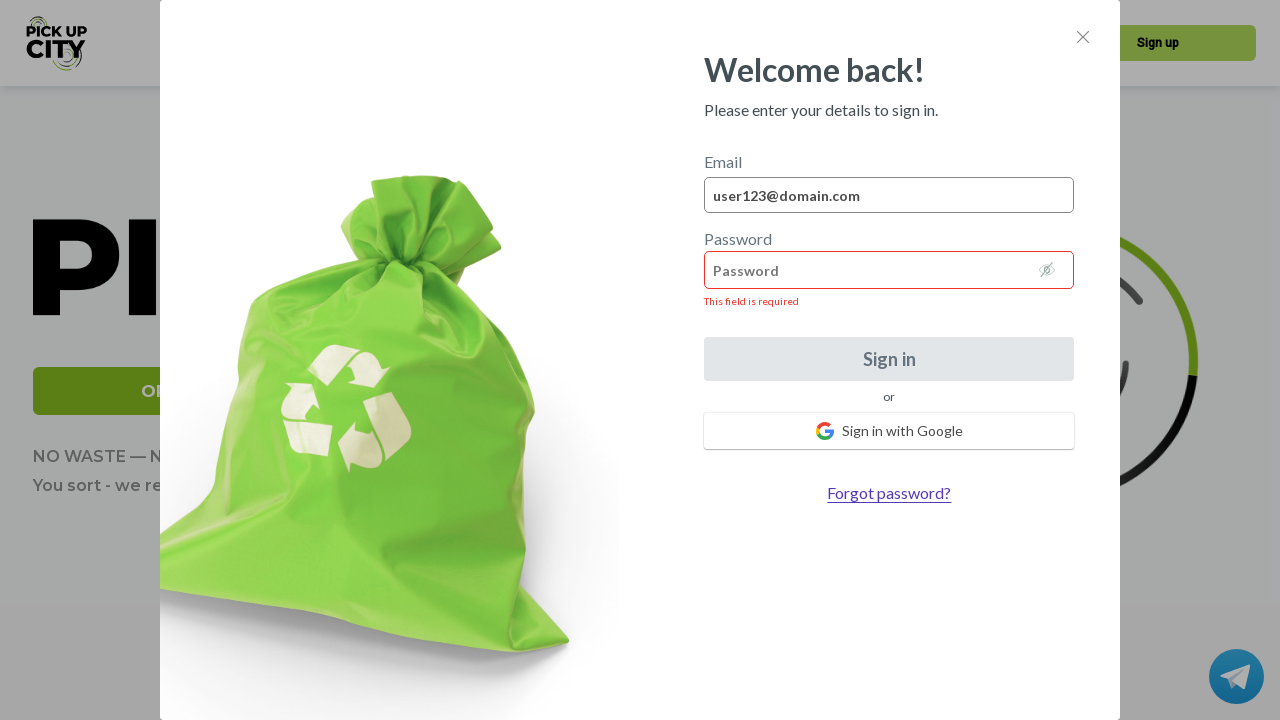

Clicked password field to trigger email validation for 'user123@domain.com' at (889, 270) on #password
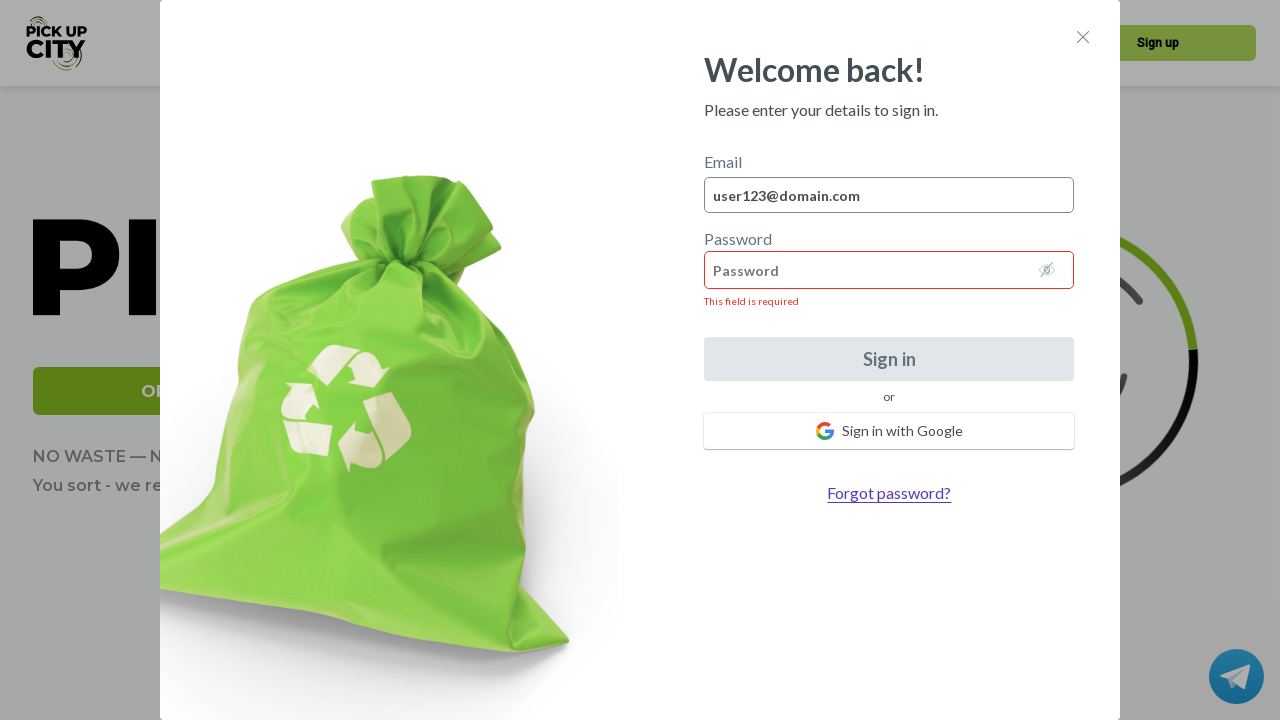

Waited 500ms for validation to complete for 'user123@domain.com'
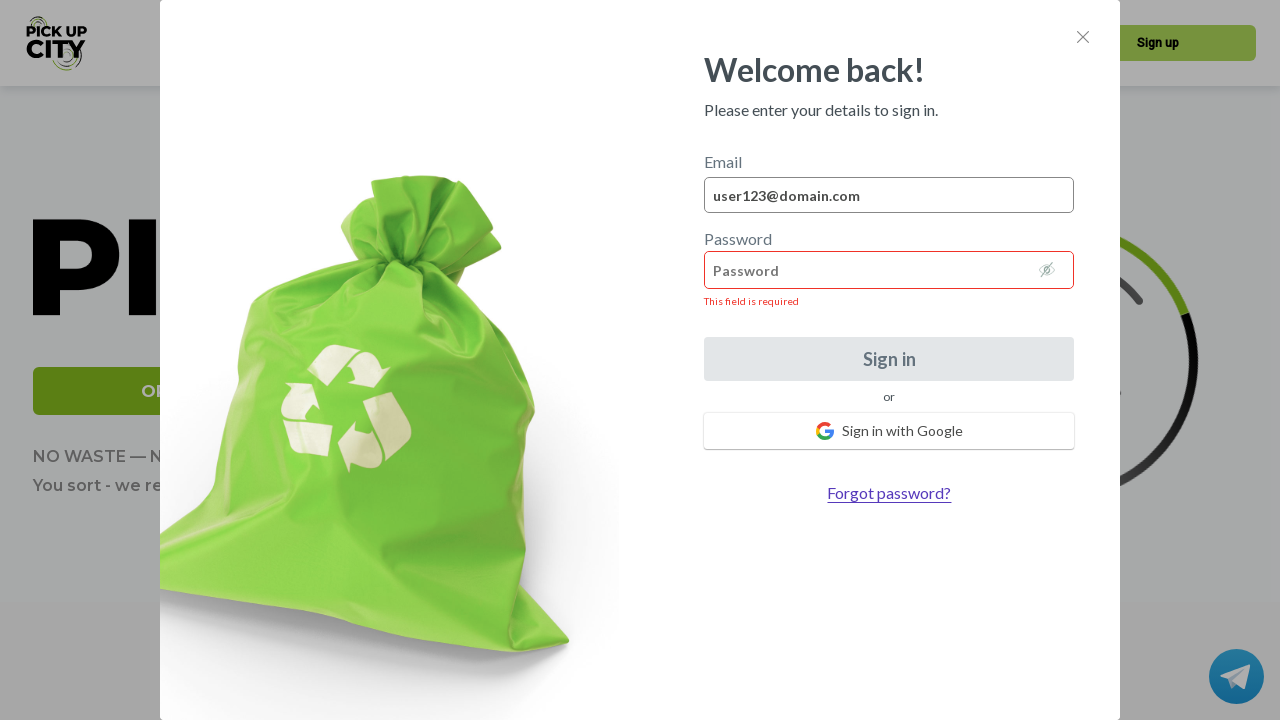

Clicked email field at (889, 195) on #email
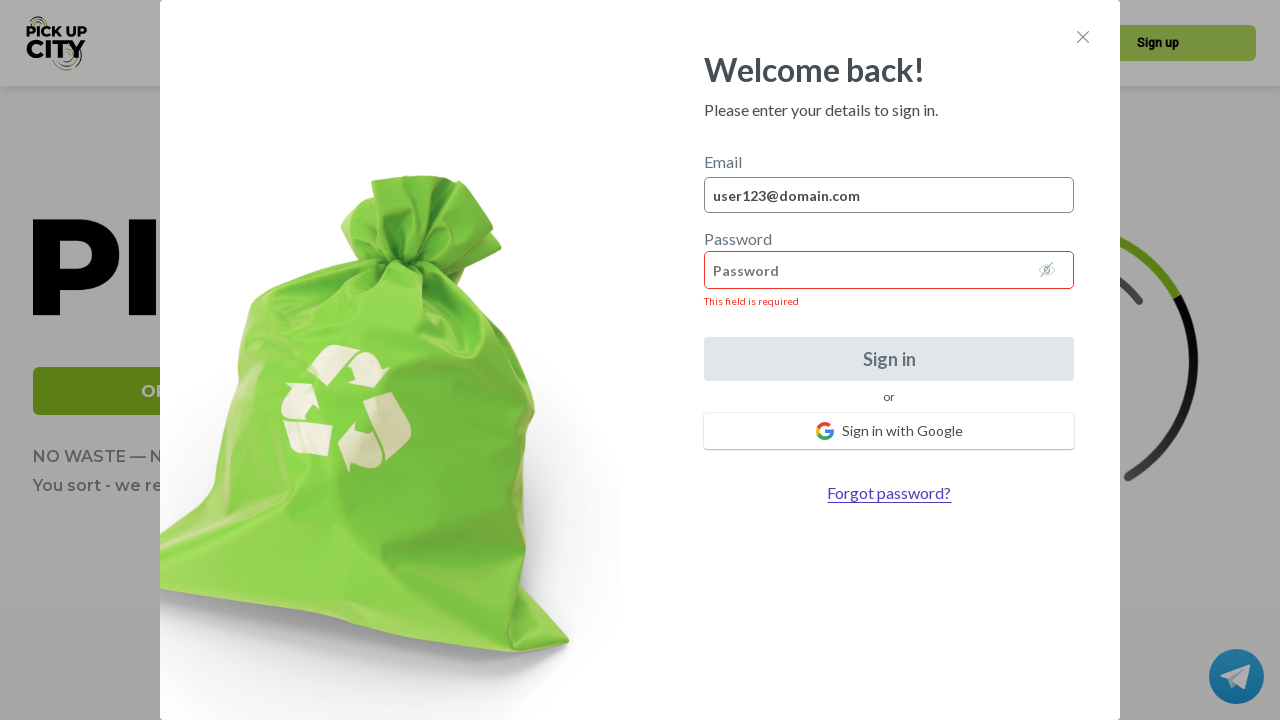

Cleared email field on #email
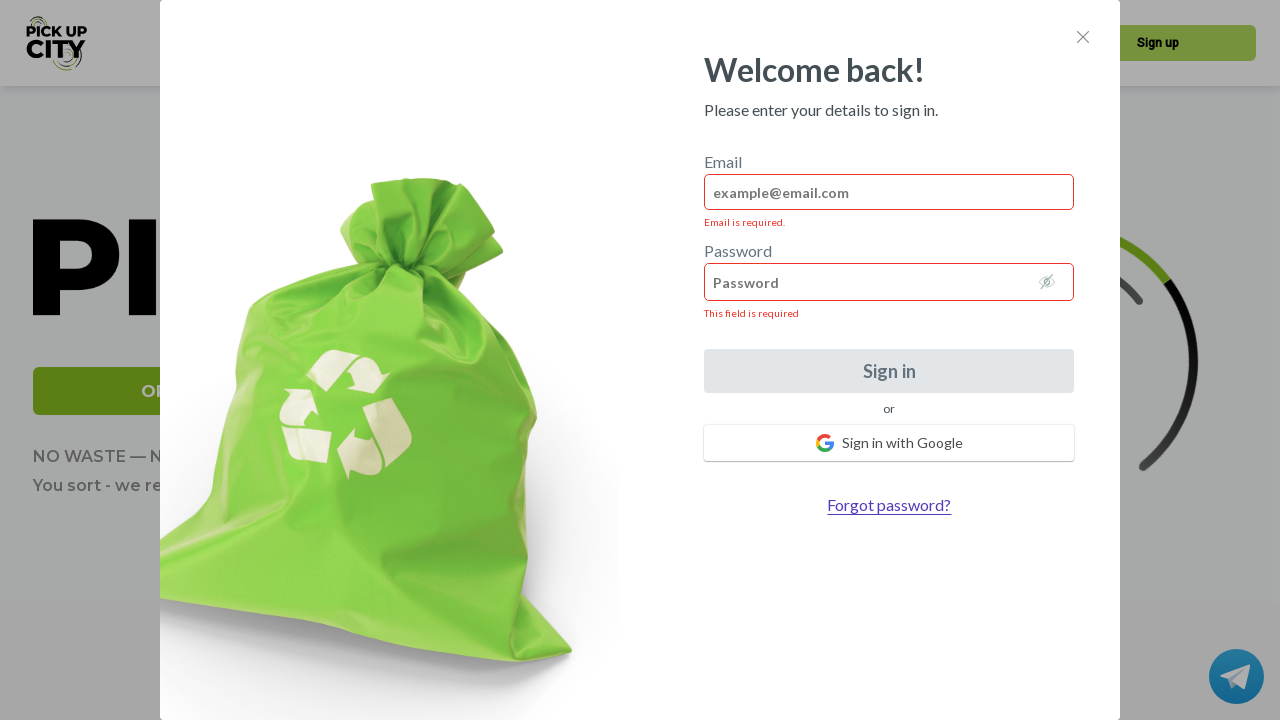

Entered valid email 'user+name@domain.com' into email field on #email
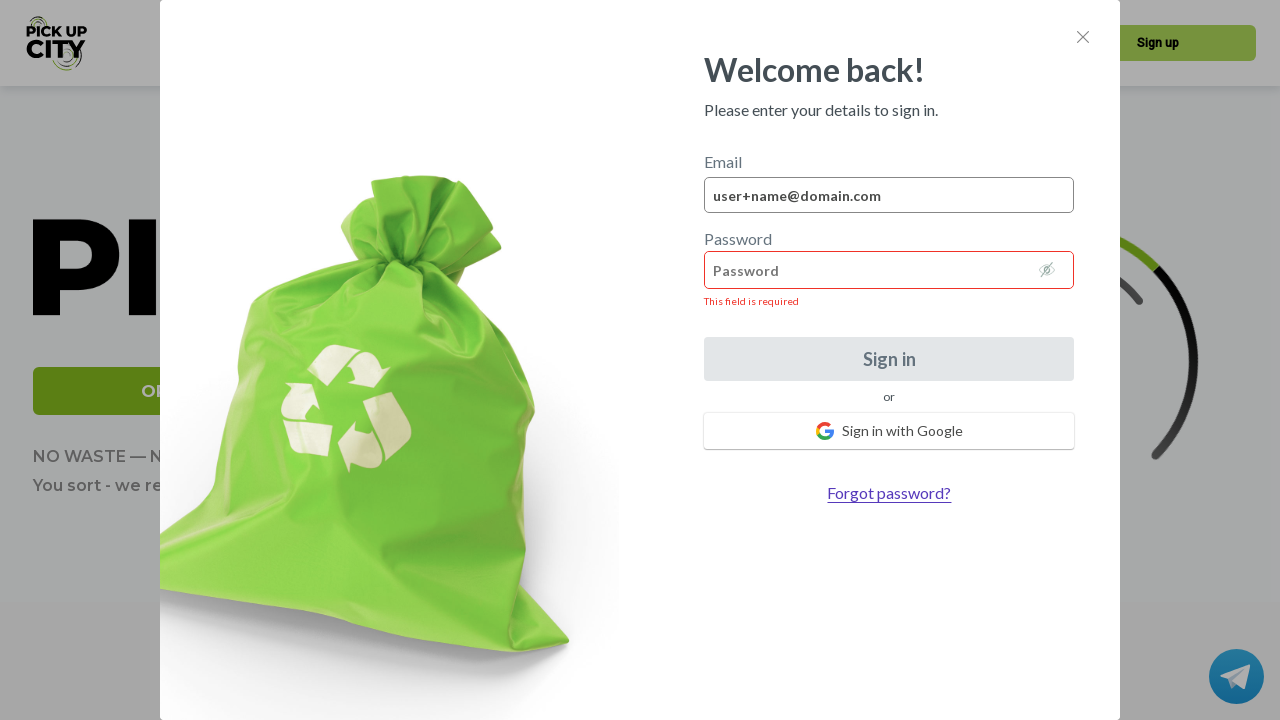

Clicked password field to trigger email validation for 'user+name@domain.com' at (889, 270) on #password
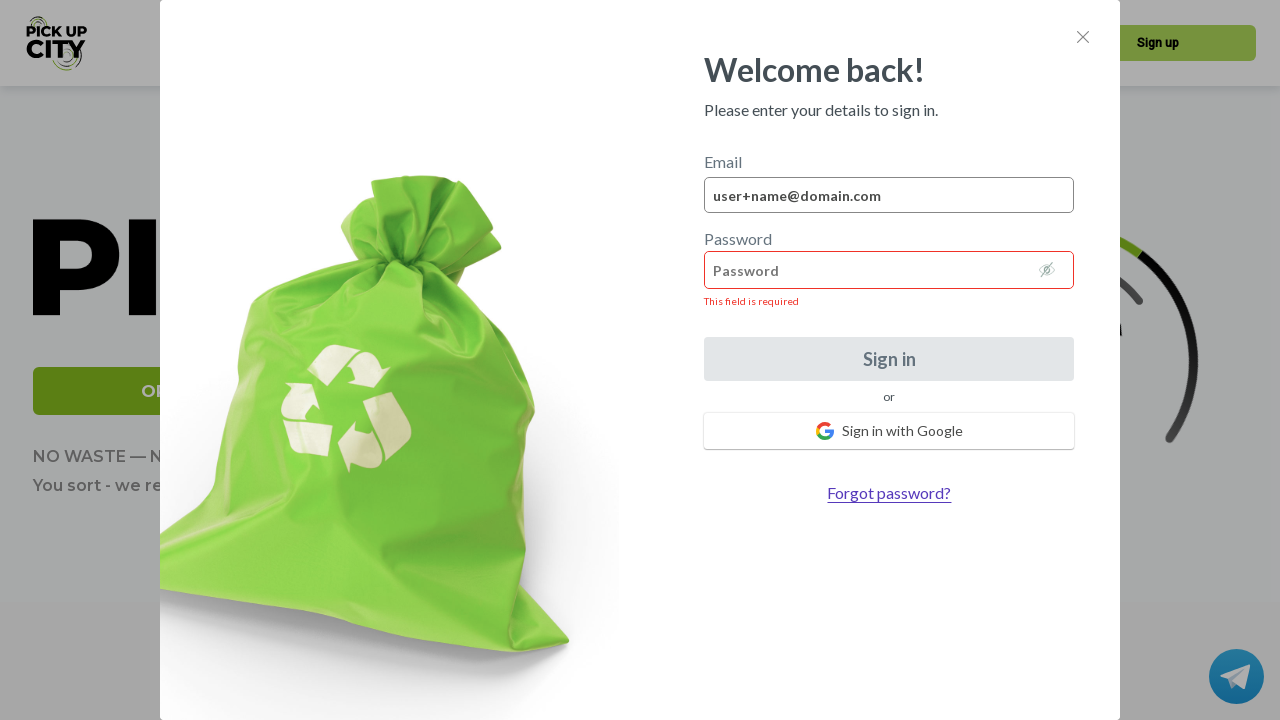

Waited 500ms for validation to complete for 'user+name@domain.com'
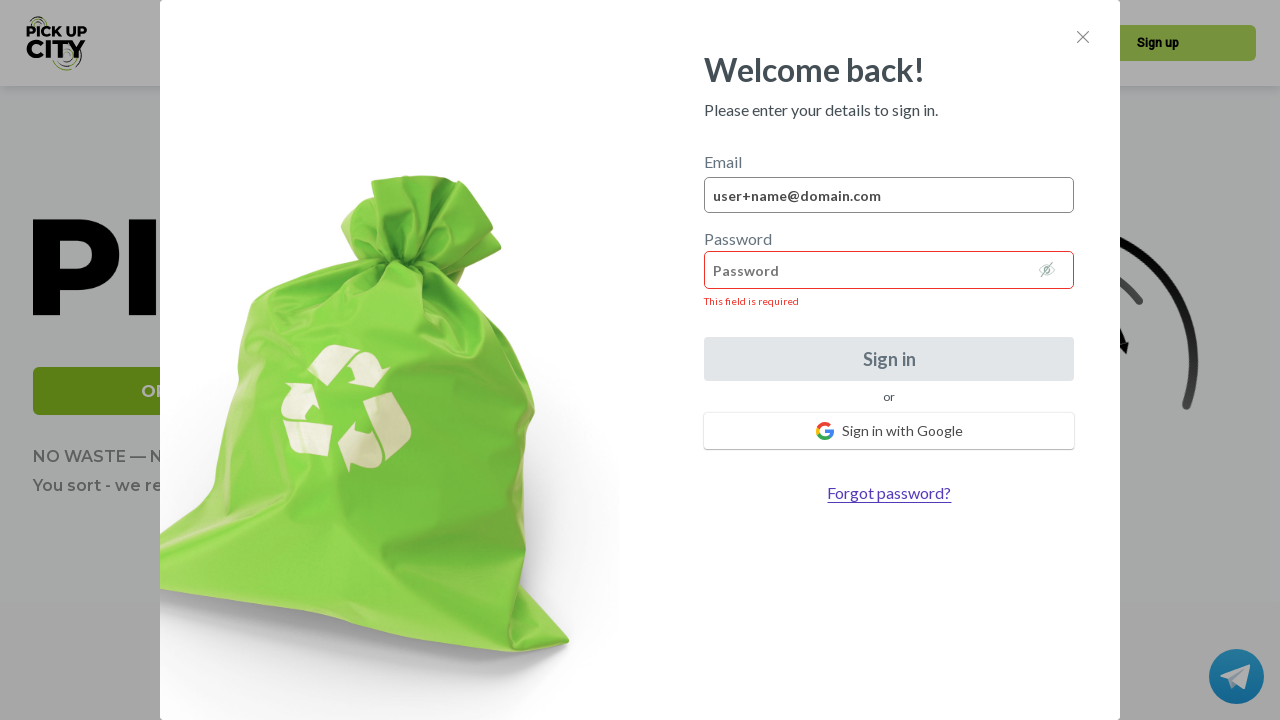

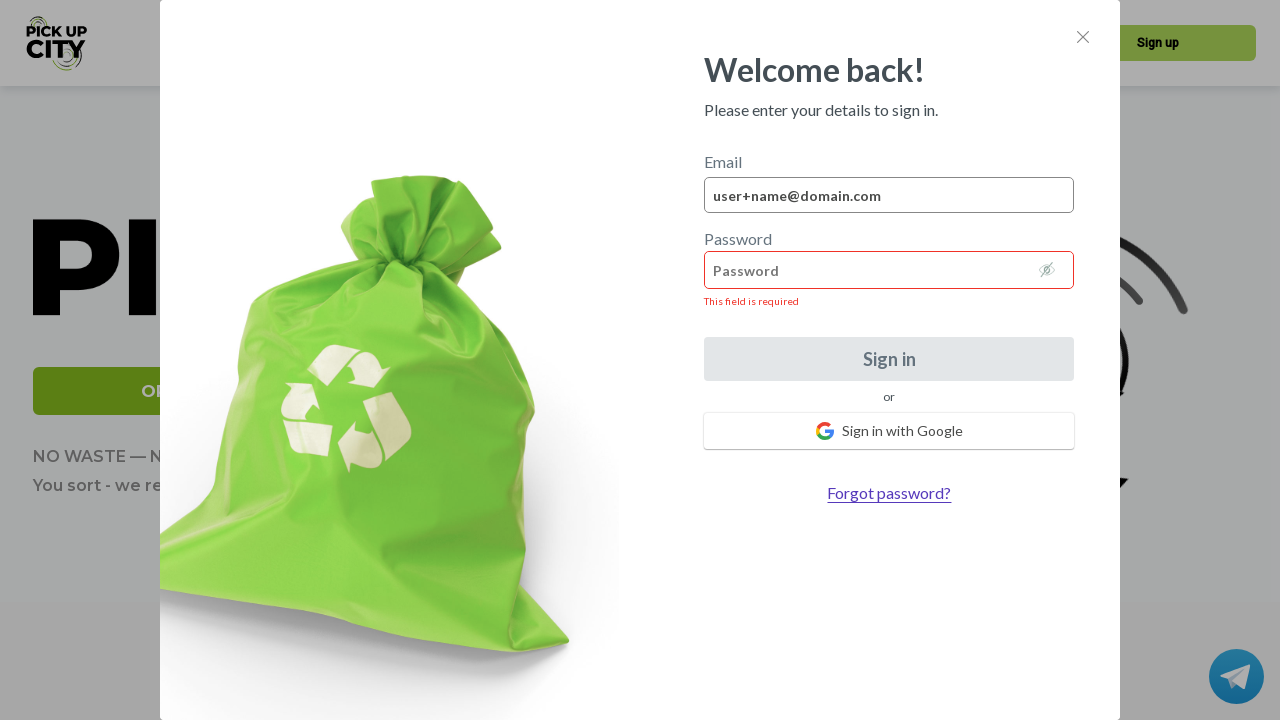